Tests that the currently applied filter link is highlighted with selected class

Starting URL: https://demo.playwright.dev/todomvc

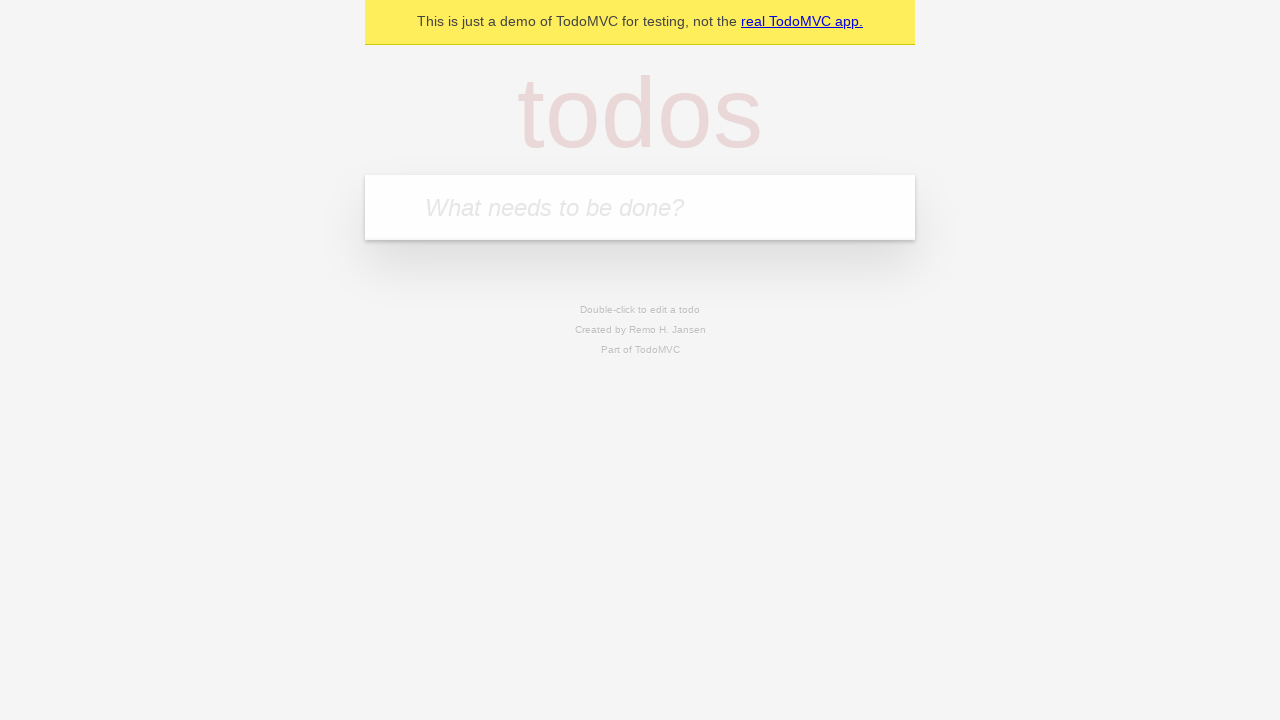

Navigated to TodoMVC demo page
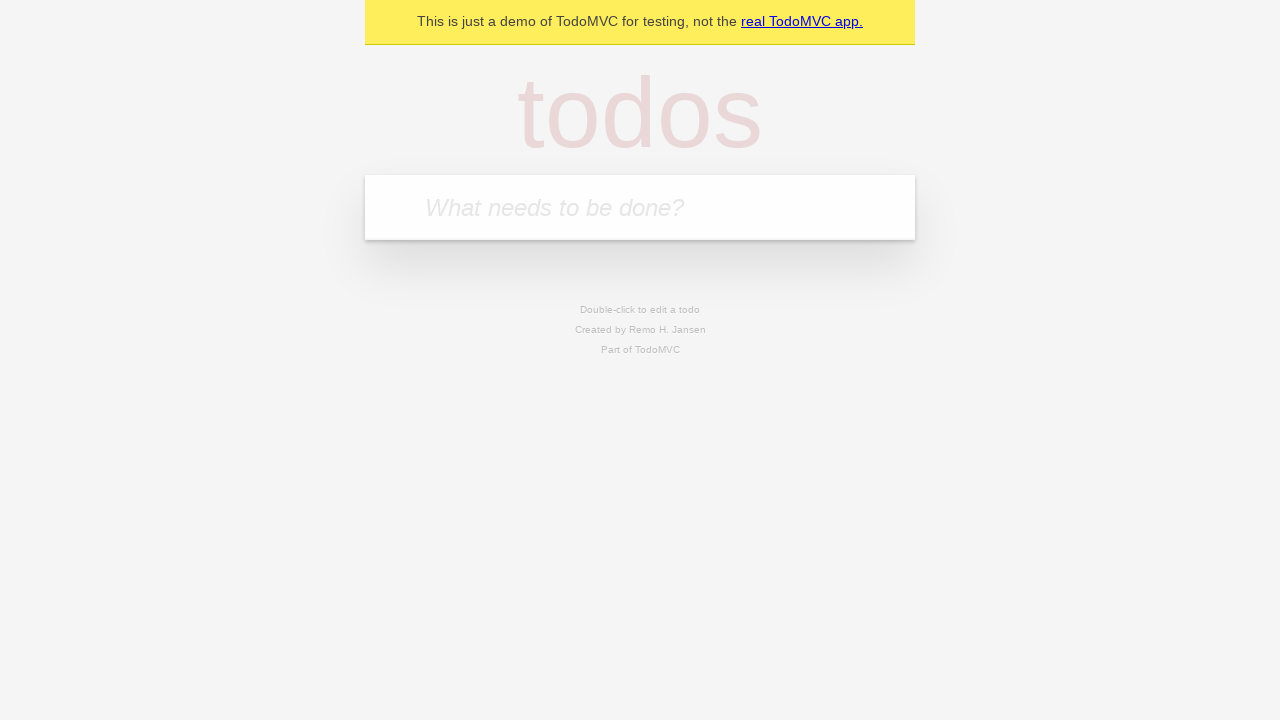

Located the todo input field
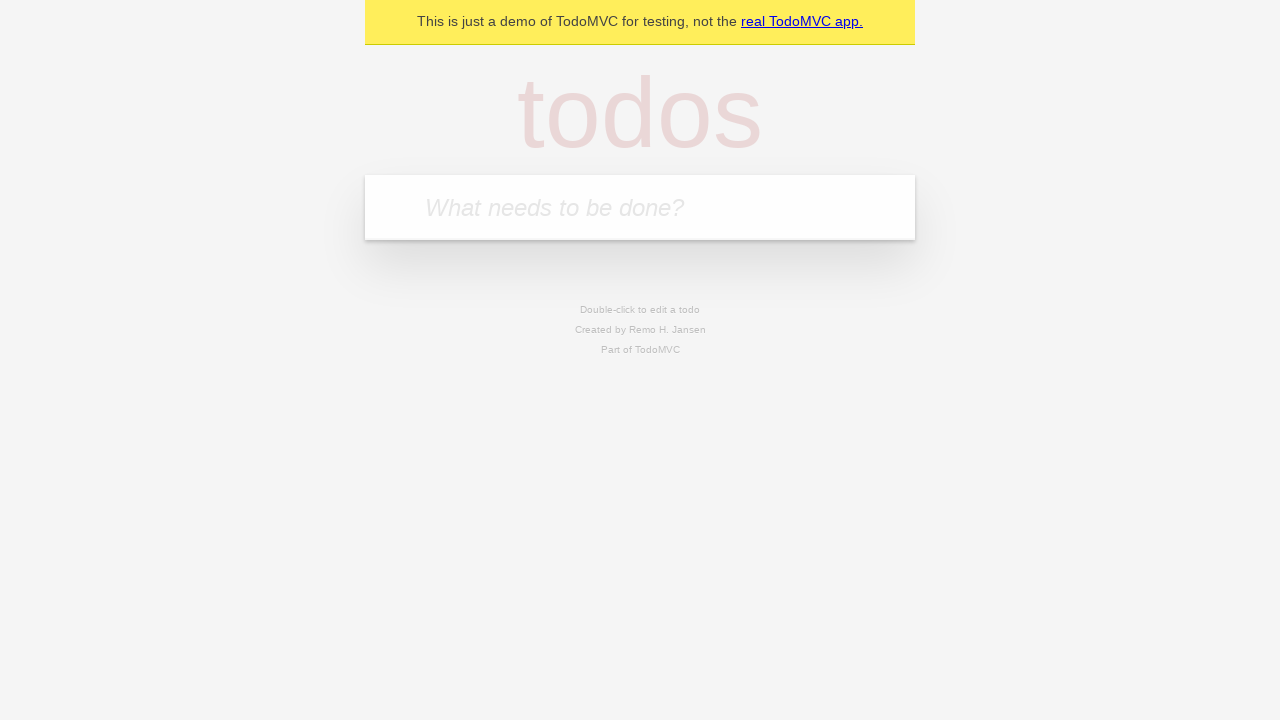

Filled todo input with 'buy some cheese' on internal:attr=[placeholder="What needs to be done?"i]
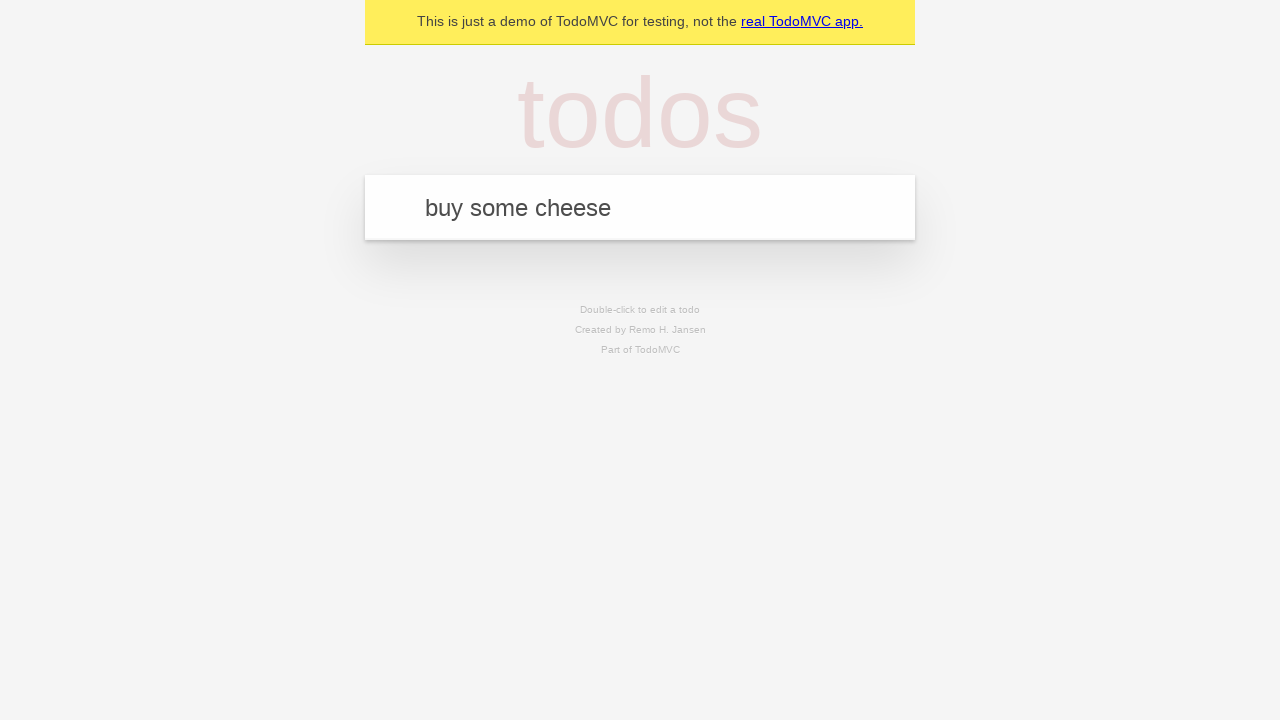

Pressed Enter to create todo 'buy some cheese' on internal:attr=[placeholder="What needs to be done?"i]
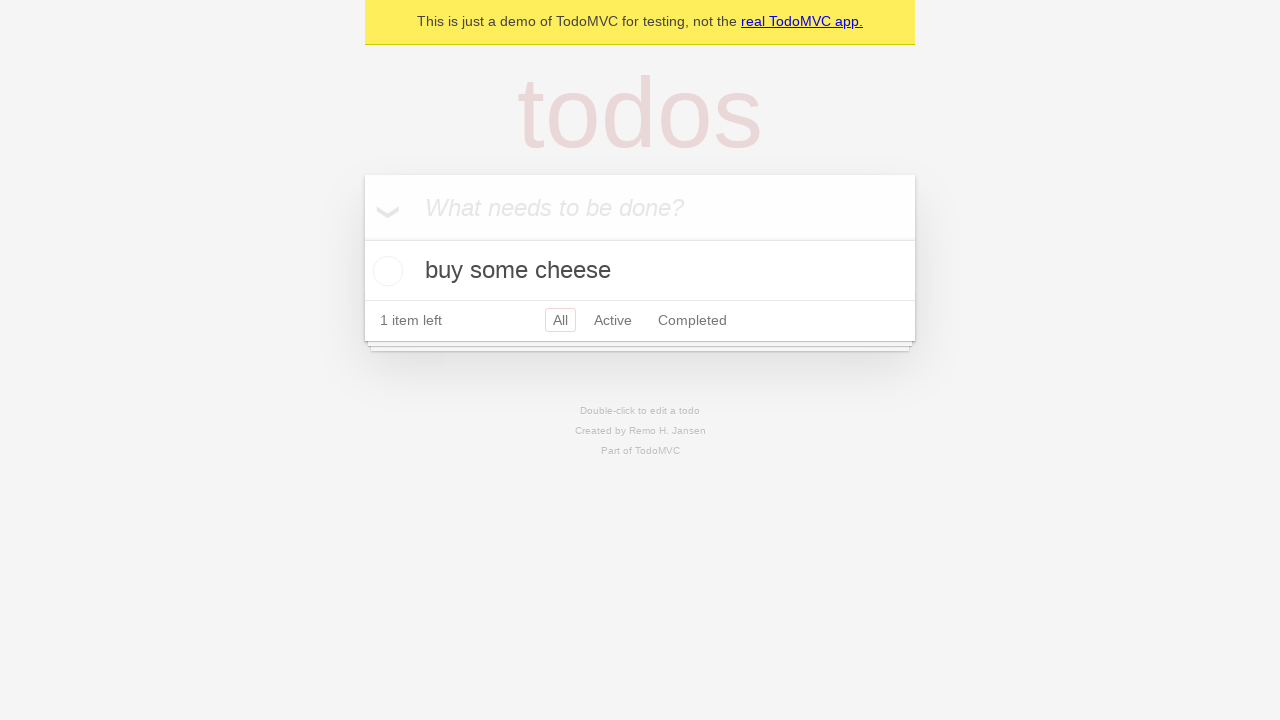

Filled todo input with 'feed the cat' on internal:attr=[placeholder="What needs to be done?"i]
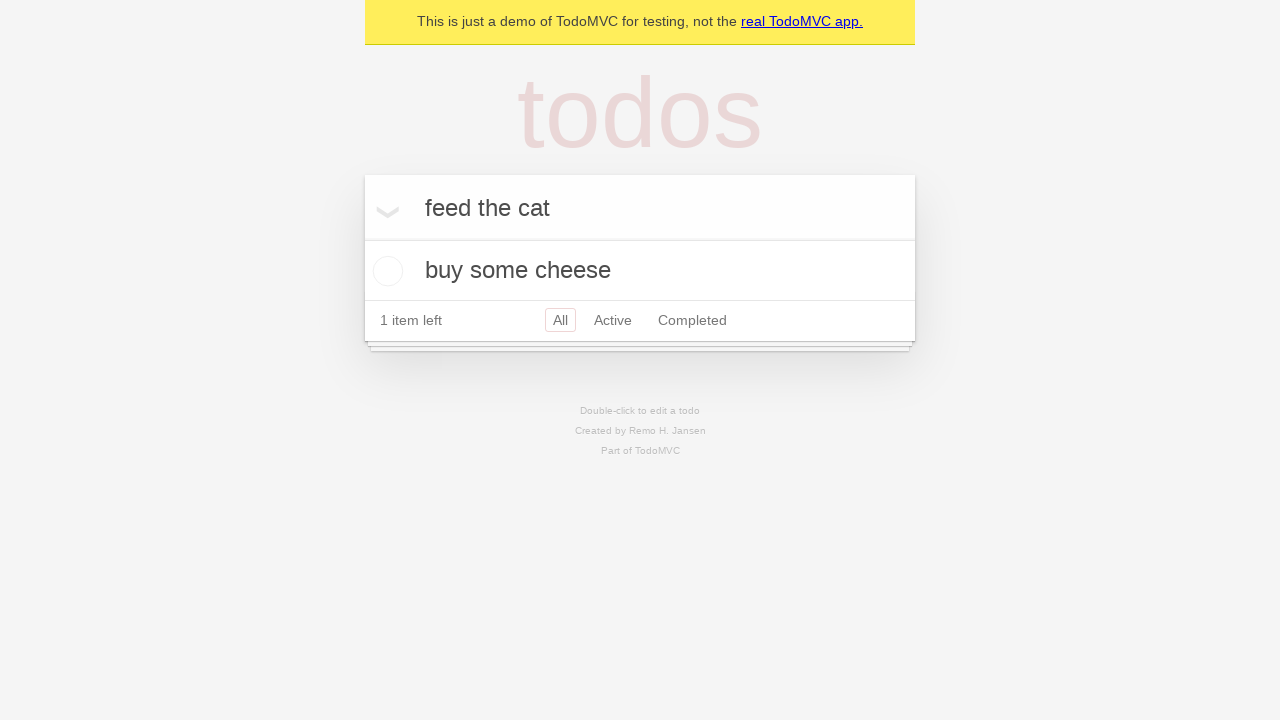

Pressed Enter to create todo 'feed the cat' on internal:attr=[placeholder="What needs to be done?"i]
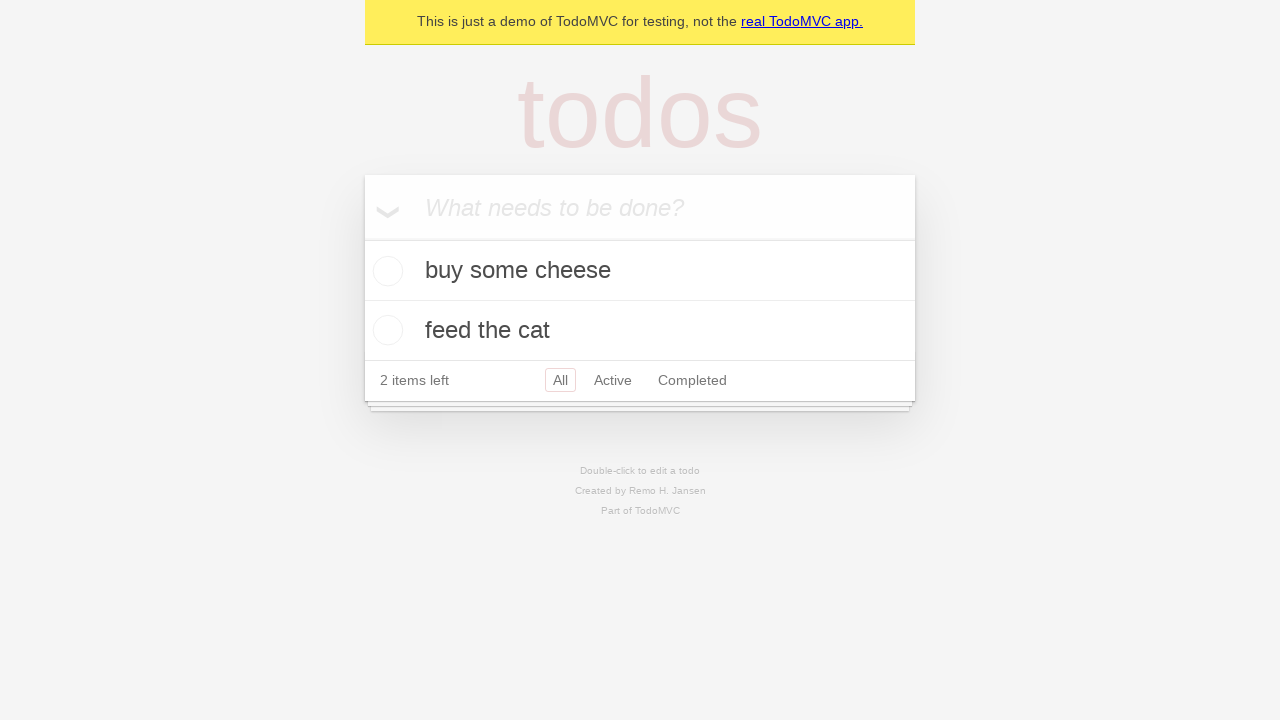

Filled todo input with 'book a doctors appointment' on internal:attr=[placeholder="What needs to be done?"i]
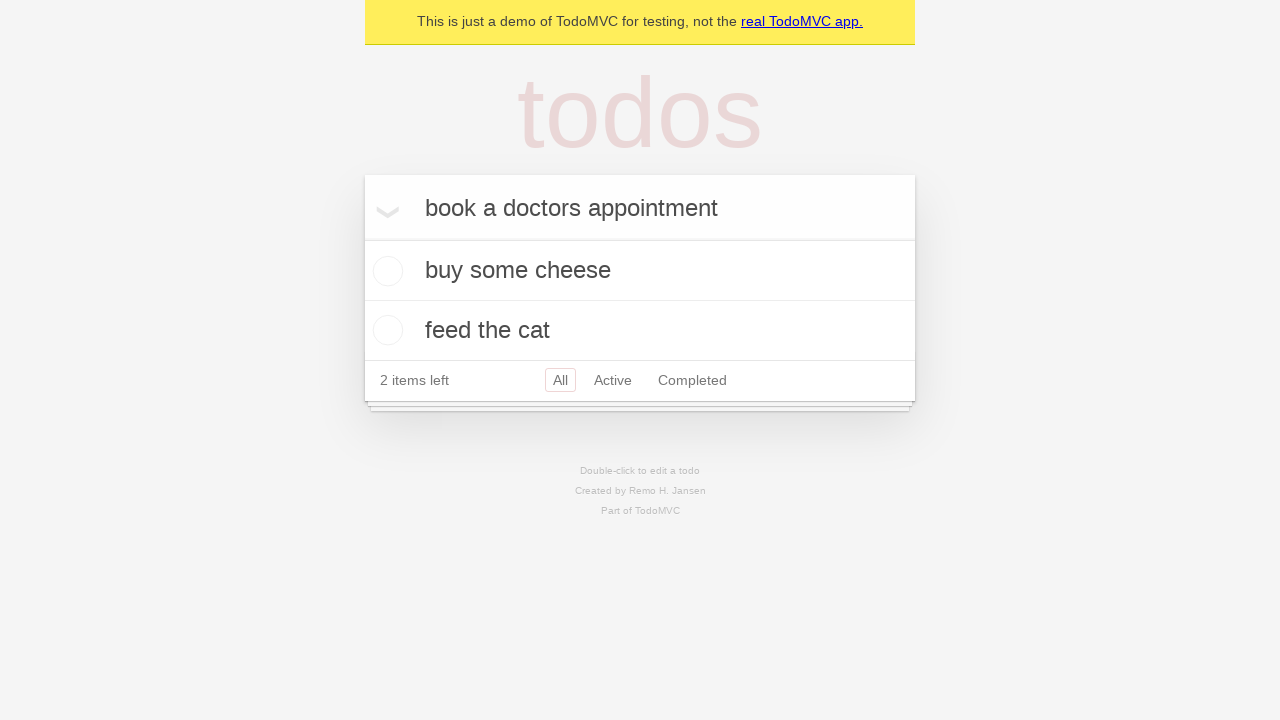

Pressed Enter to create todo 'book a doctors appointment' on internal:attr=[placeholder="What needs to be done?"i]
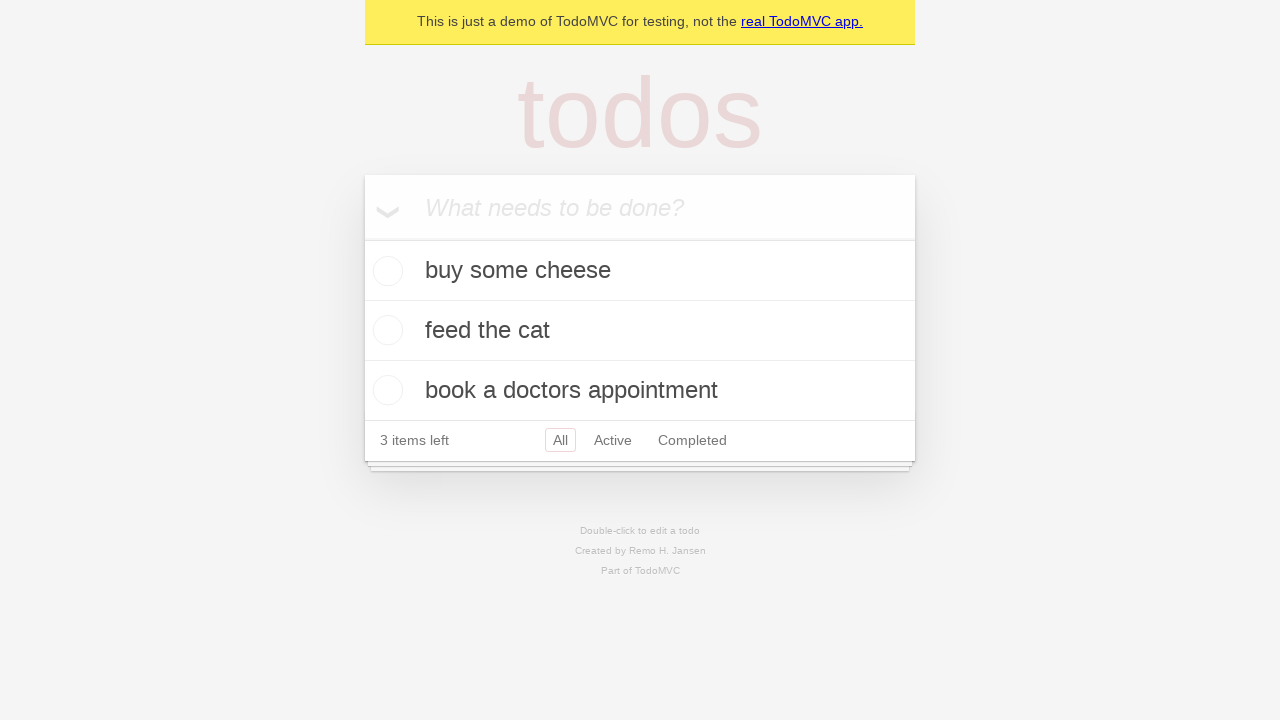

Located the Active filter link
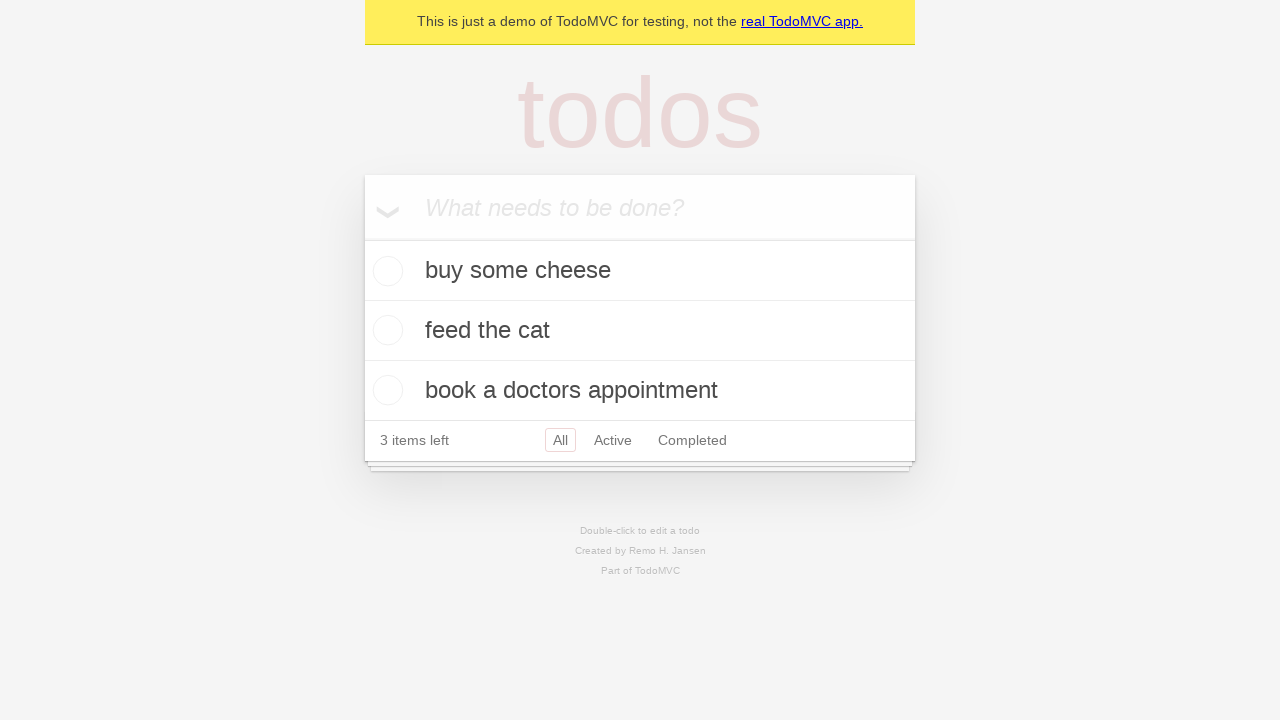

Clicked the Active filter link at (613, 440) on internal:role=link[name="Active"i]
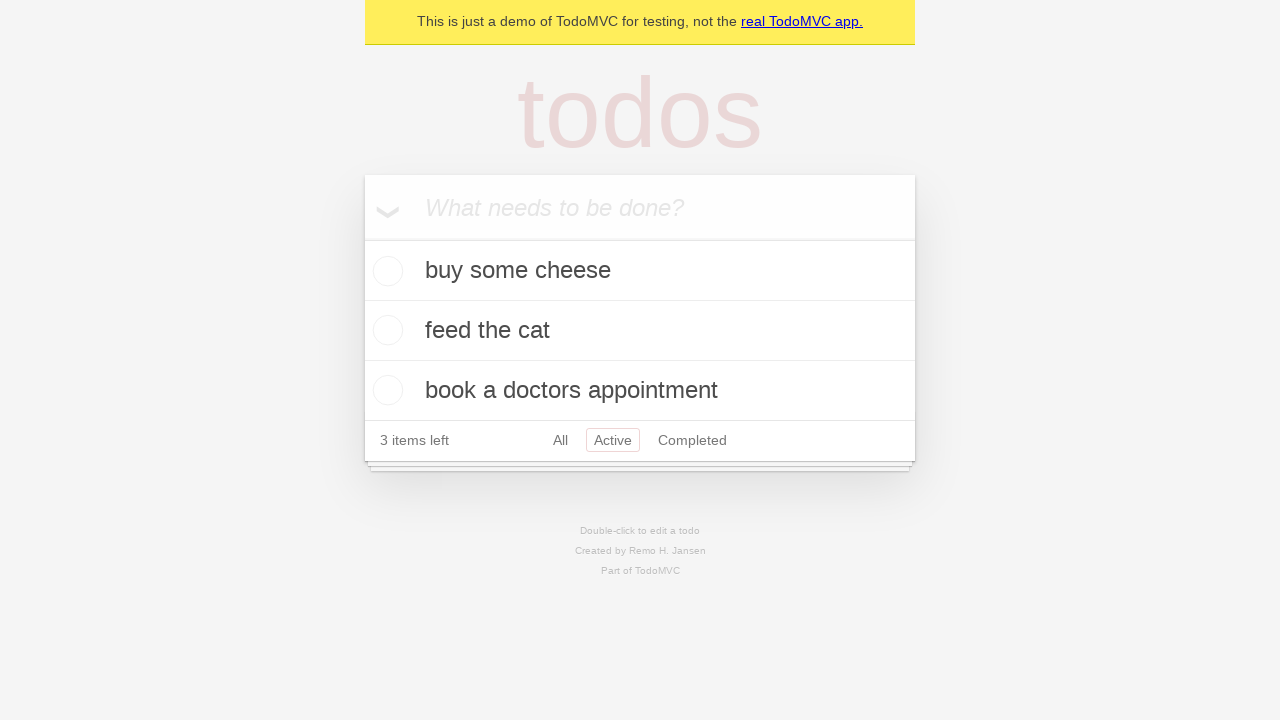

Verified Active filter link has 'selected' class
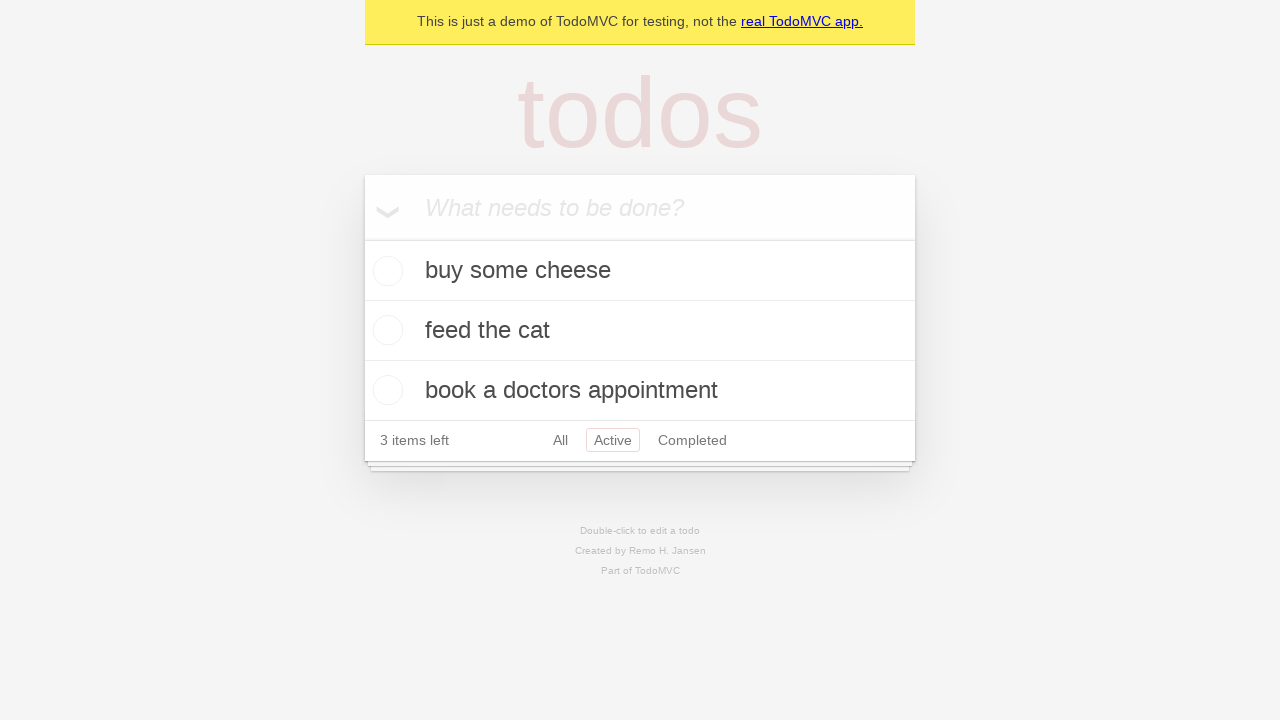

Located the Completed filter link
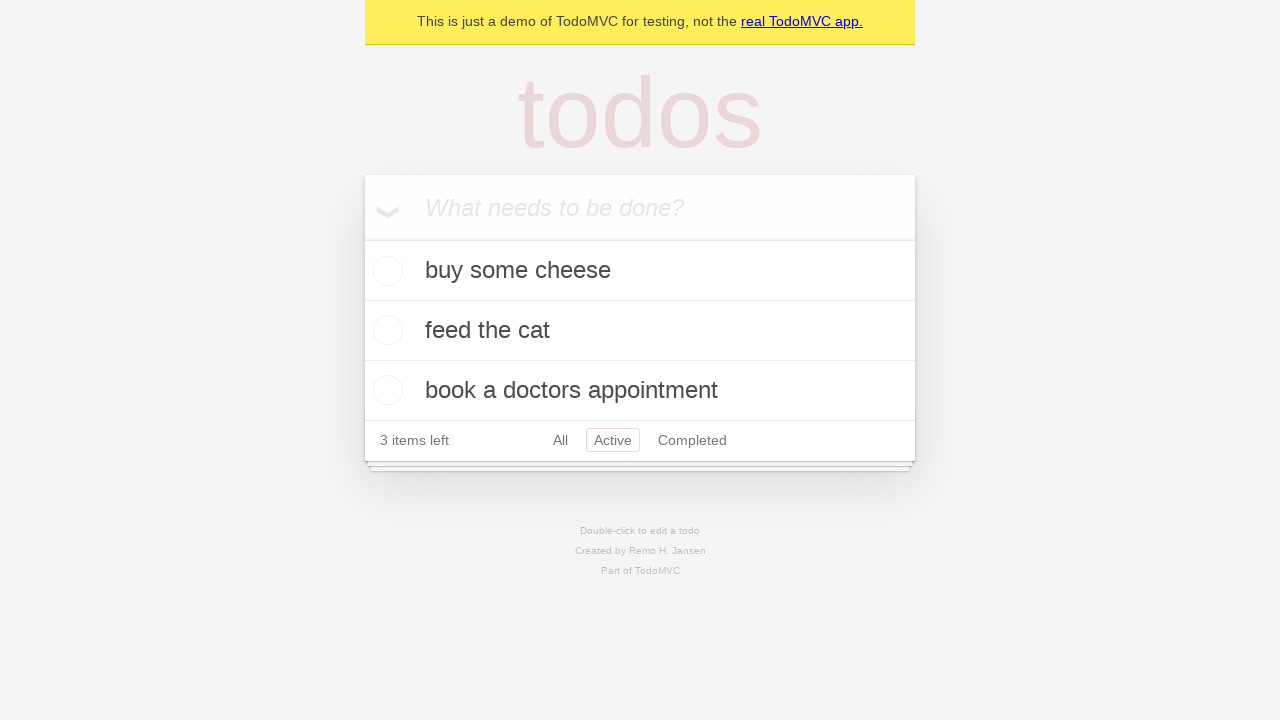

Clicked the Completed filter link at (692, 440) on internal:role=link[name="Completed"i]
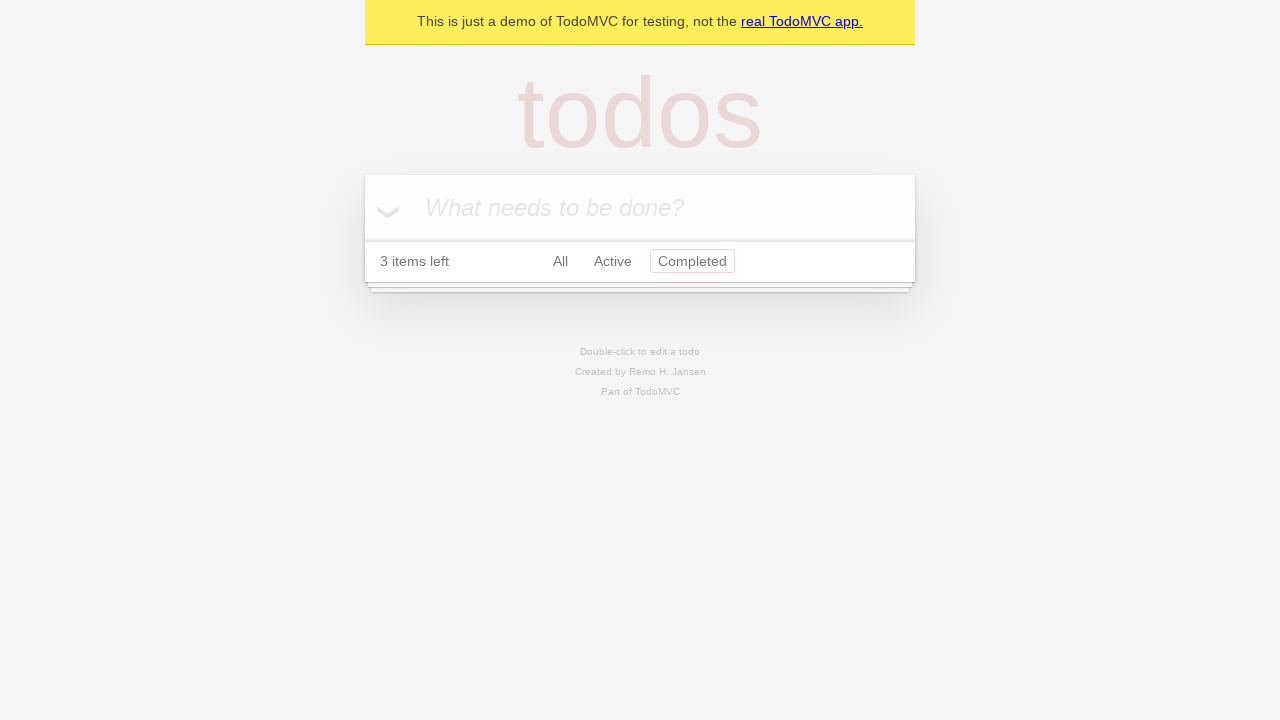

Verified Completed filter link has 'selected' class
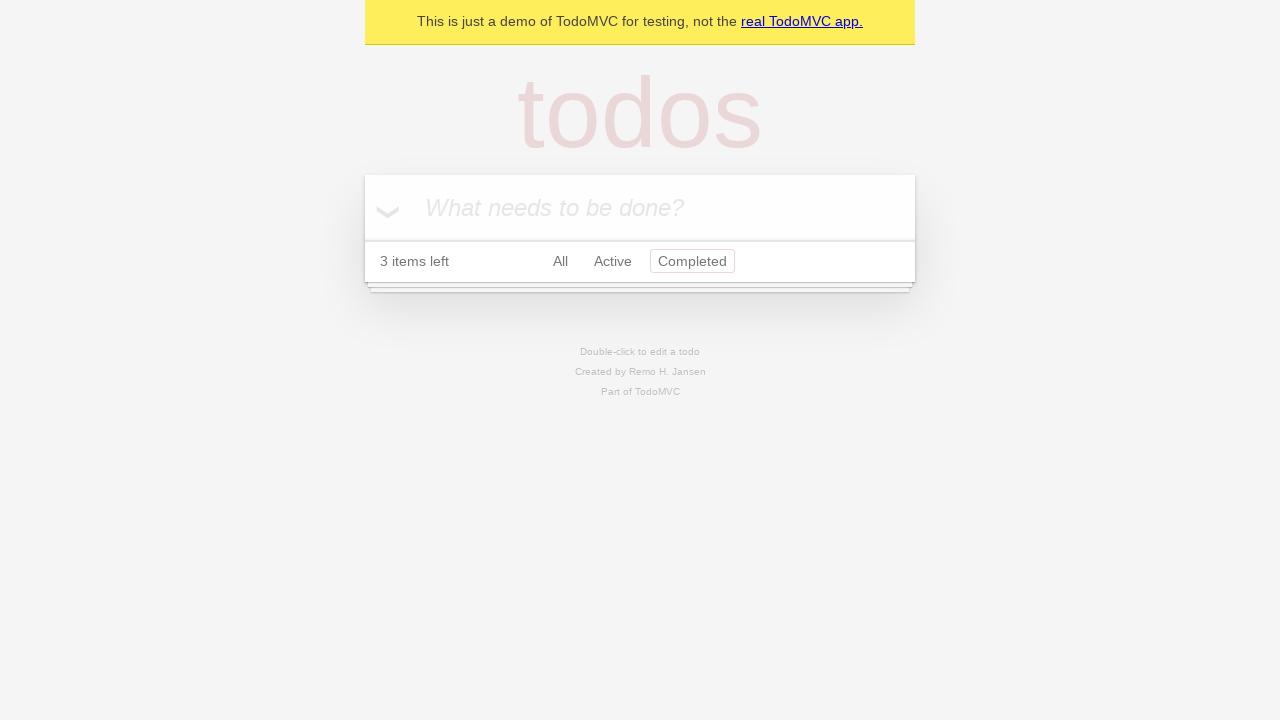

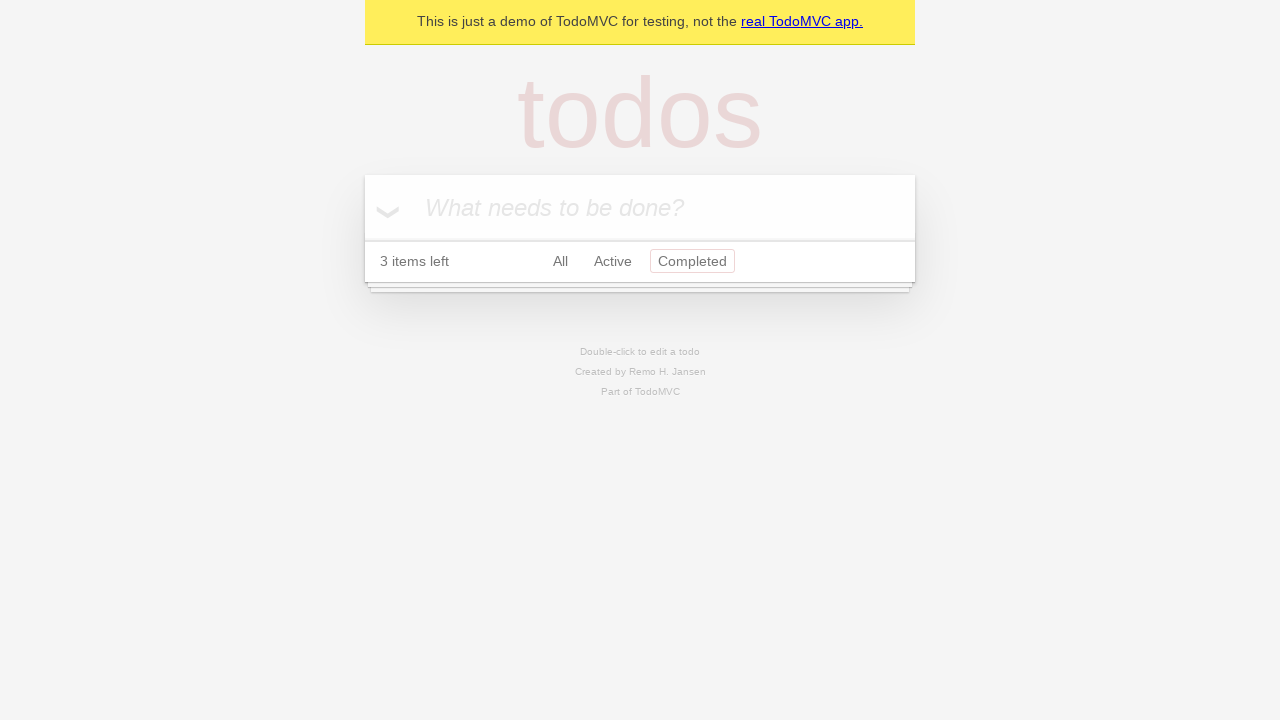